Tests DuckDuckGo search functionality by entering a search query, pressing Enter, and verifying the page title contains the search term.

Starting URL: https://duckduckgo.com

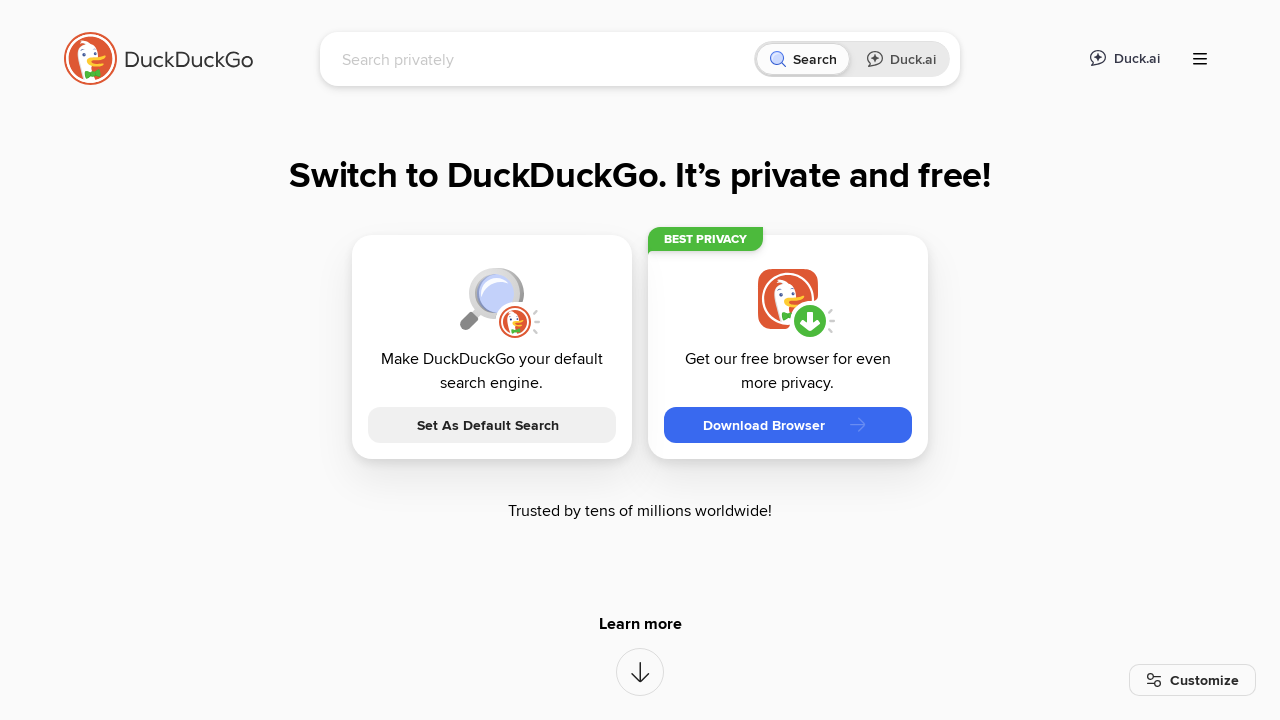

Filled search box with 'LambdaTest' on [name='q']
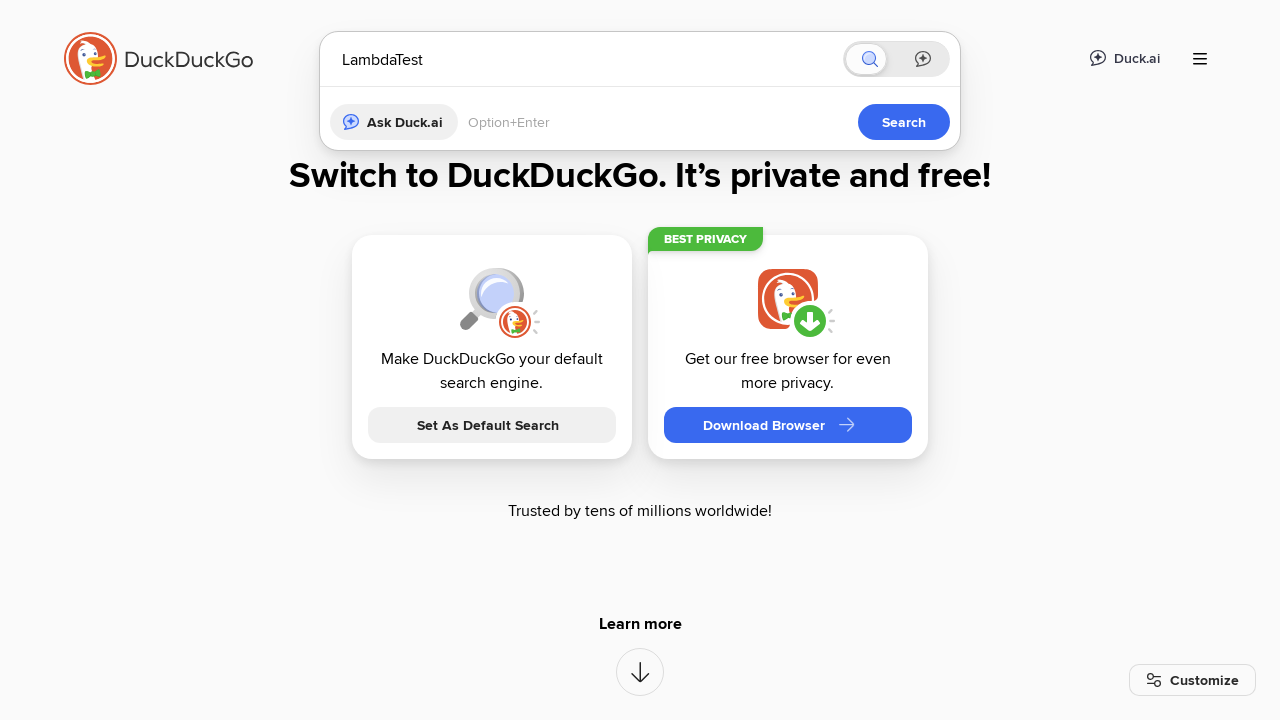

Pressed Enter to submit search query
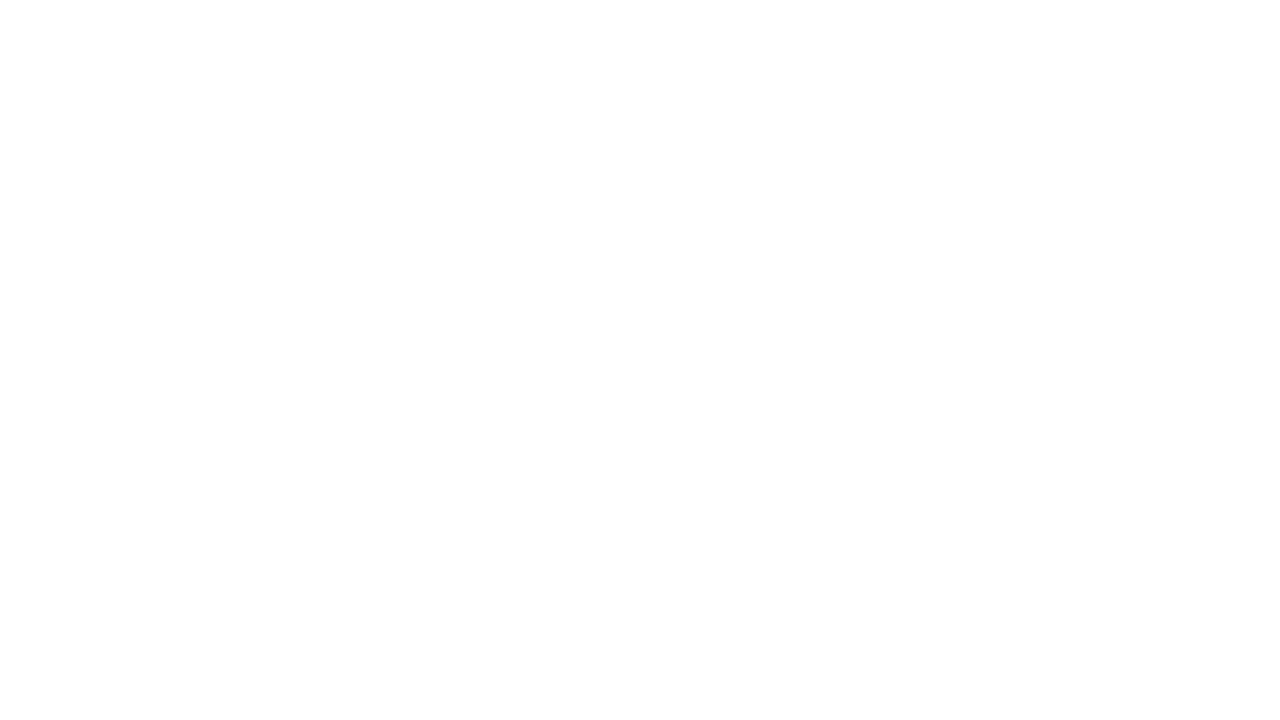

Waited for page to load (domcontentloaded state)
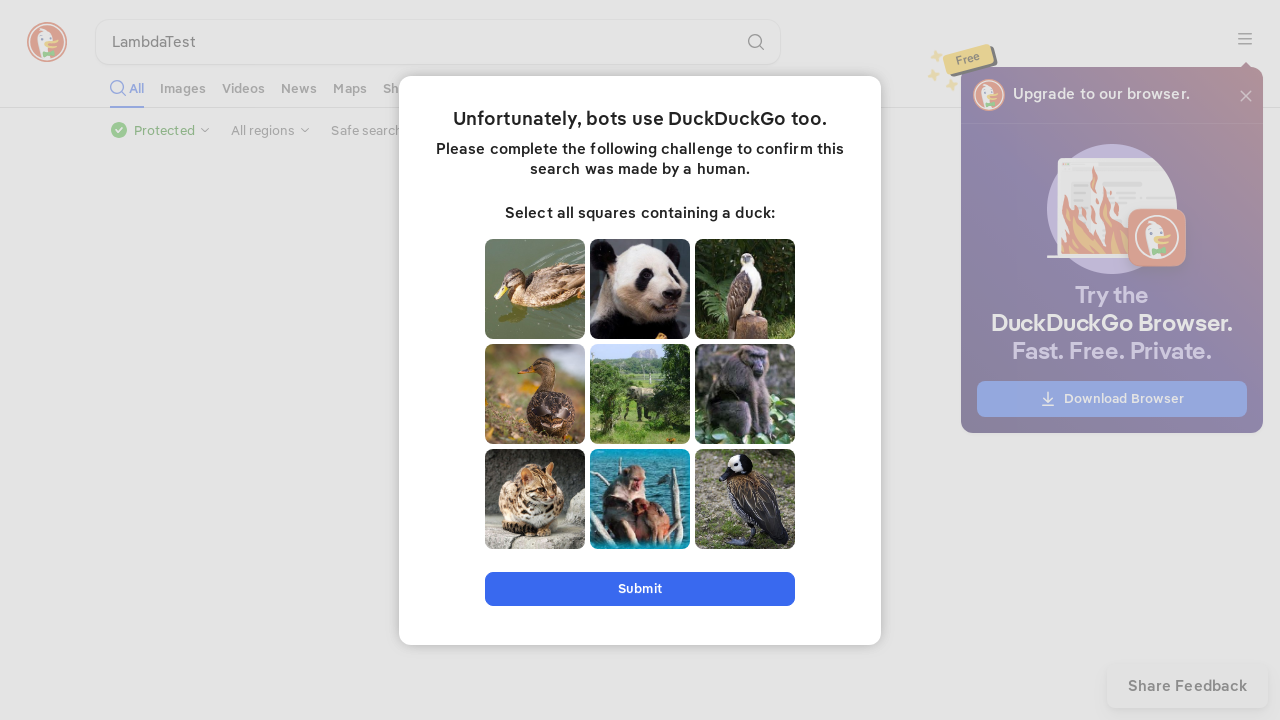

Retrieved page title: 'LambdaTest at DuckDuckGo'
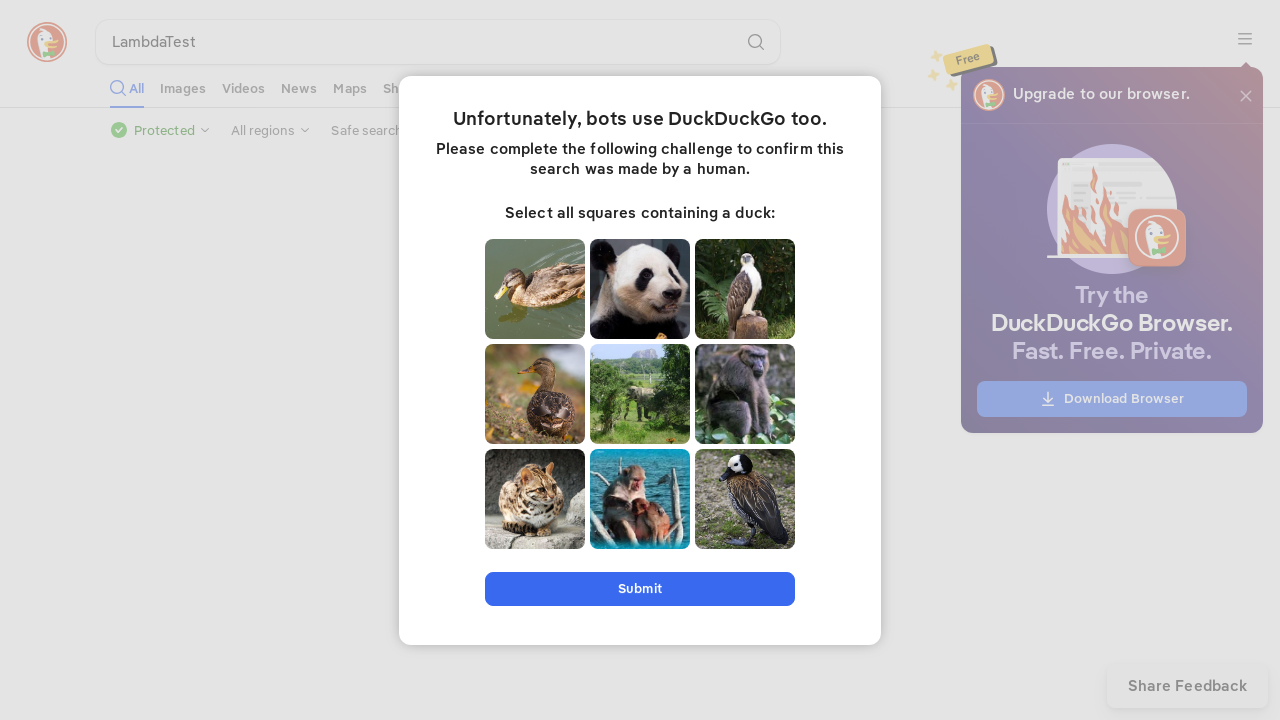

Verified that 'LambdaTest' is present in page title
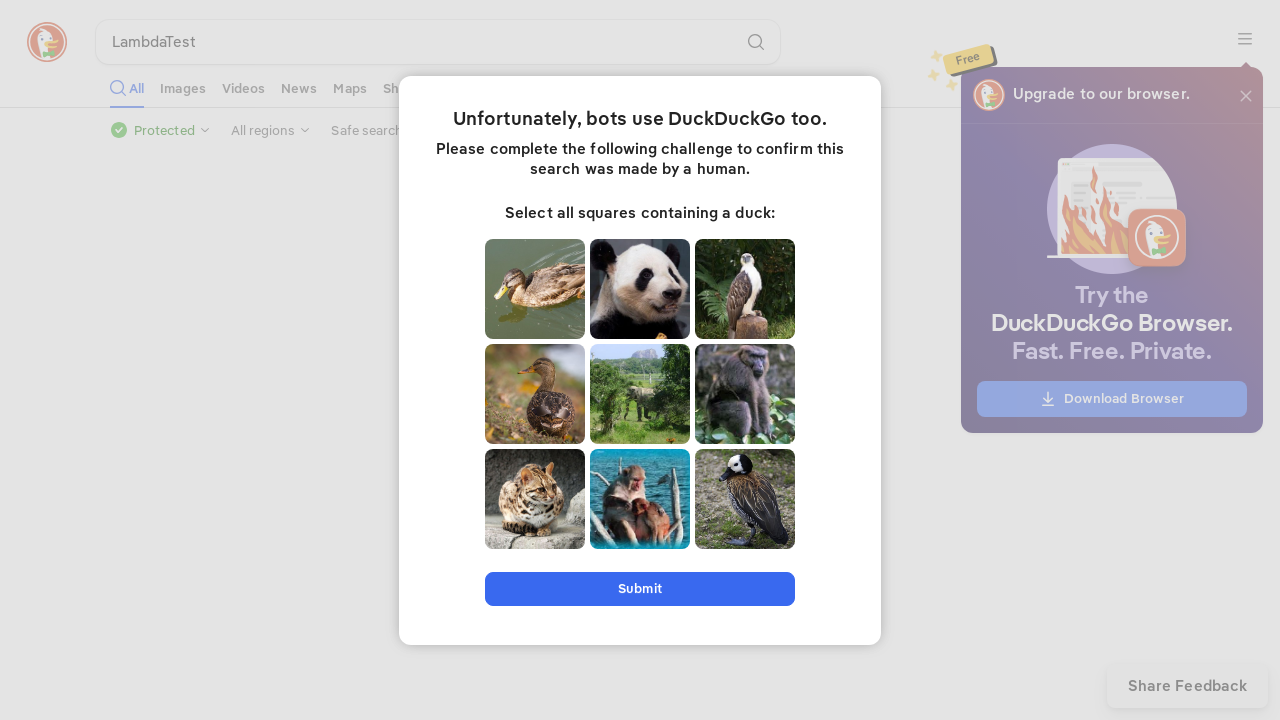

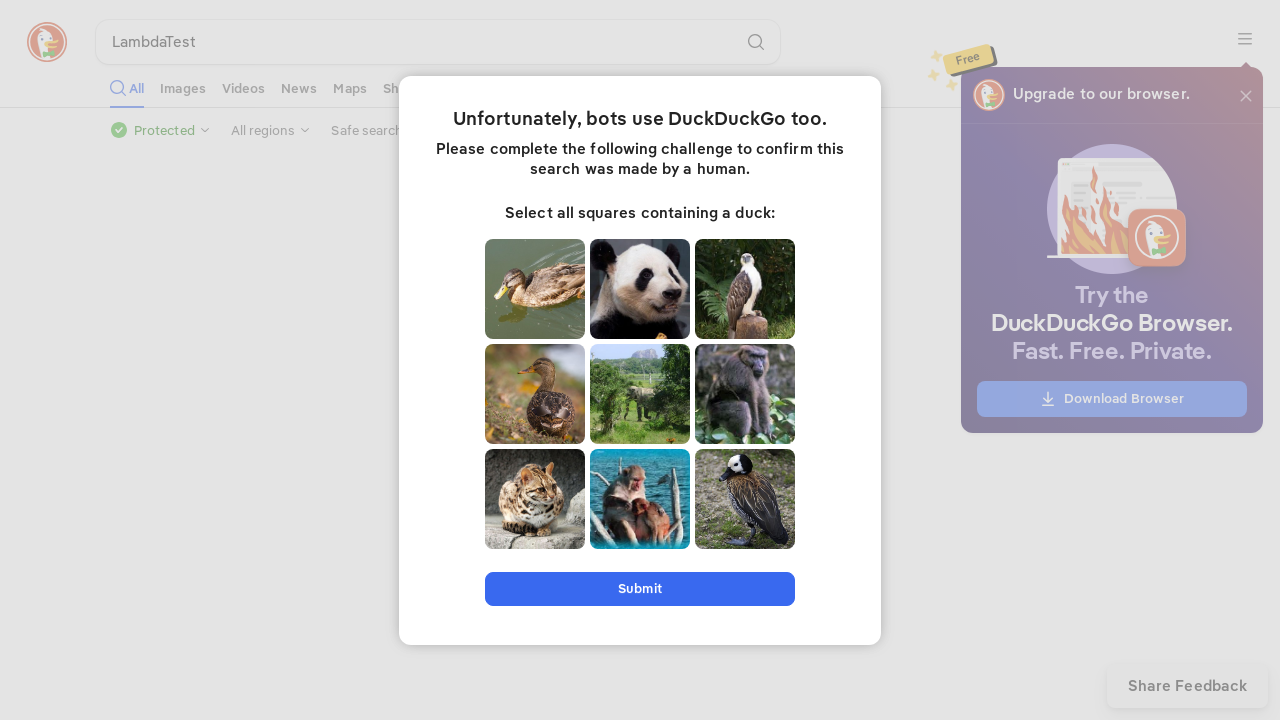